Tests a data types form by filling all fields except zip code, submitting the form, and verifying that the zip code field shows an error (red background) while all other filled fields show success (green background).

Starting URL: https://bonigarcia.dev/selenium-webdriver-java/data-types.html

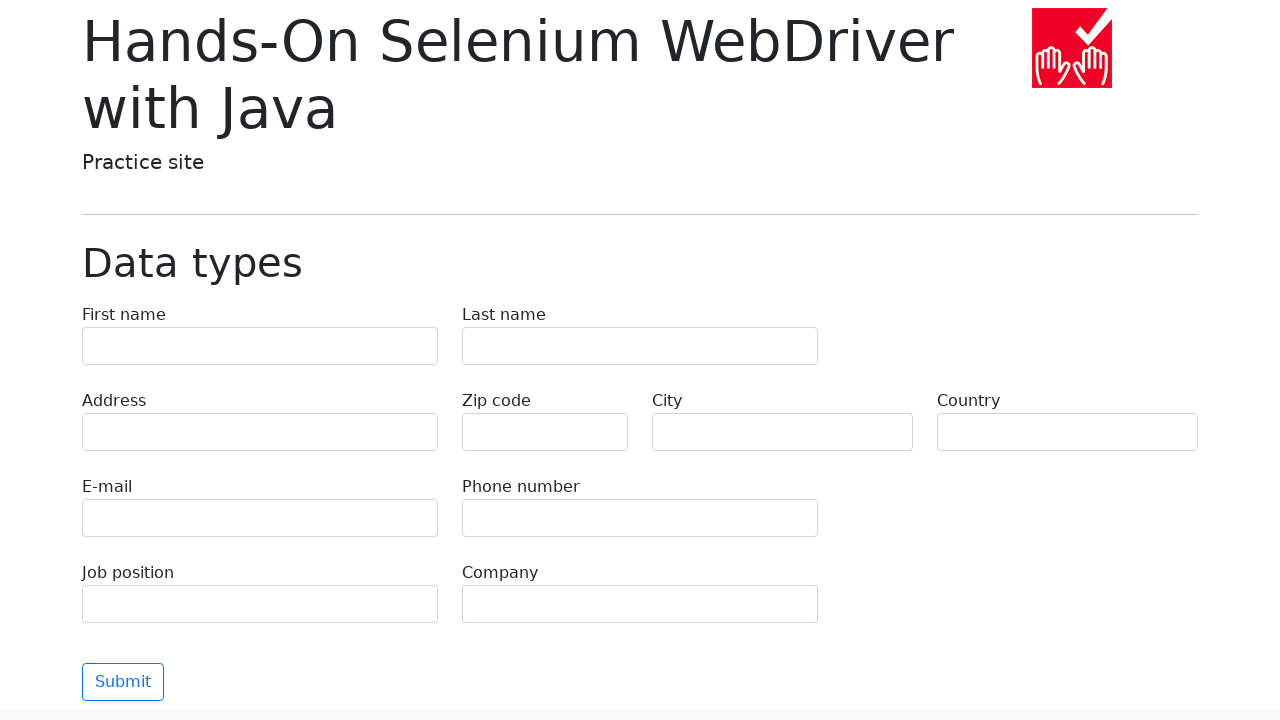

Filled first name field with 'Иван' on [name='first-name']
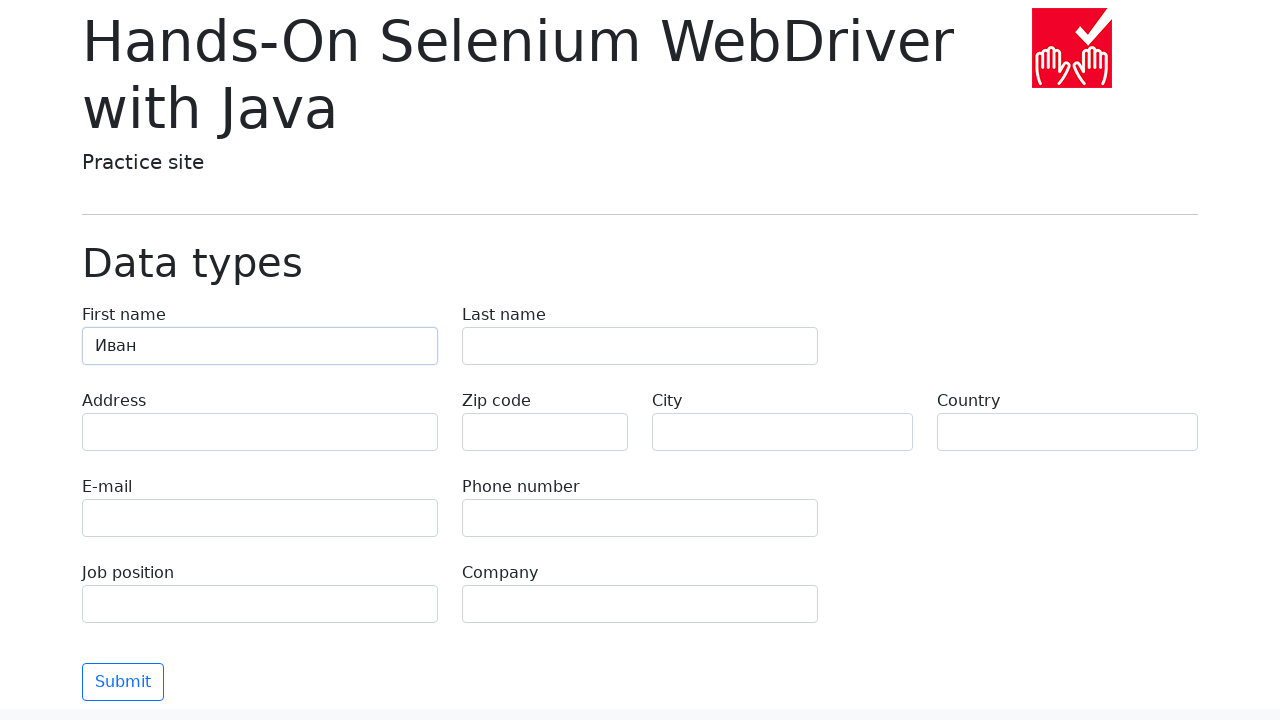

Filled last name field with 'Петров' on [name='last-name']
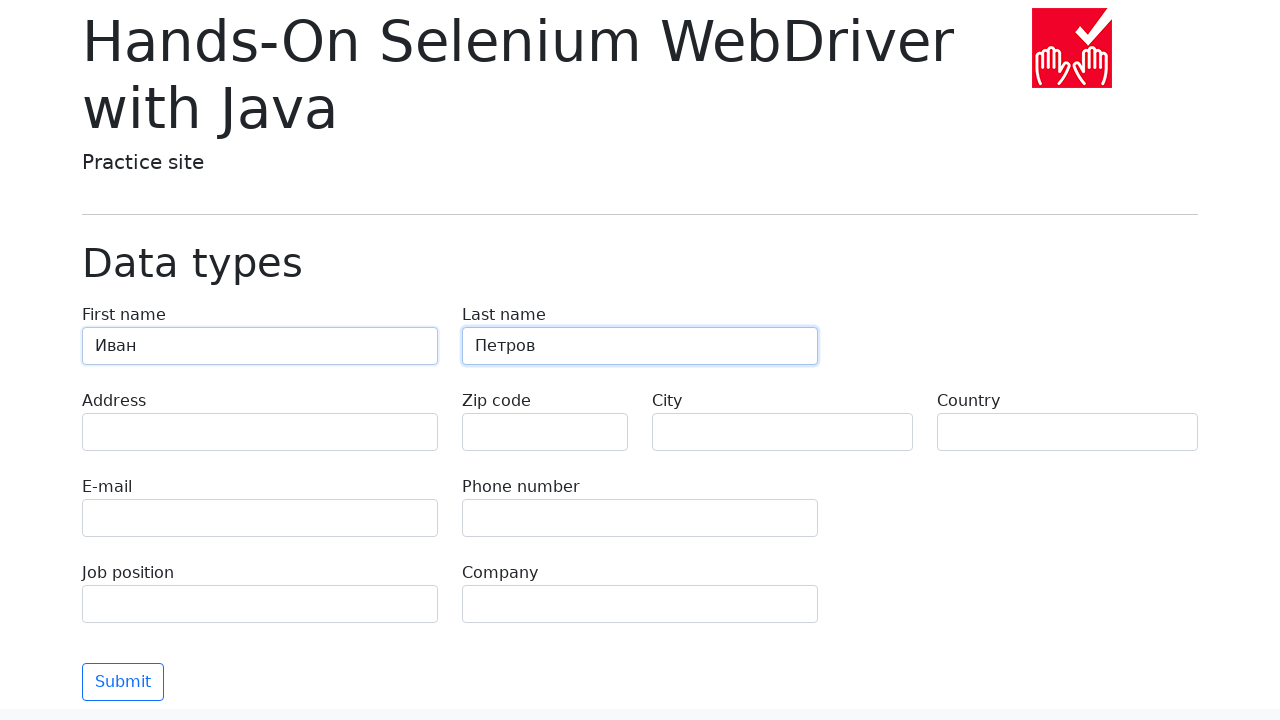

Filled address field with 'Ленина, 55-3' on [name='address']
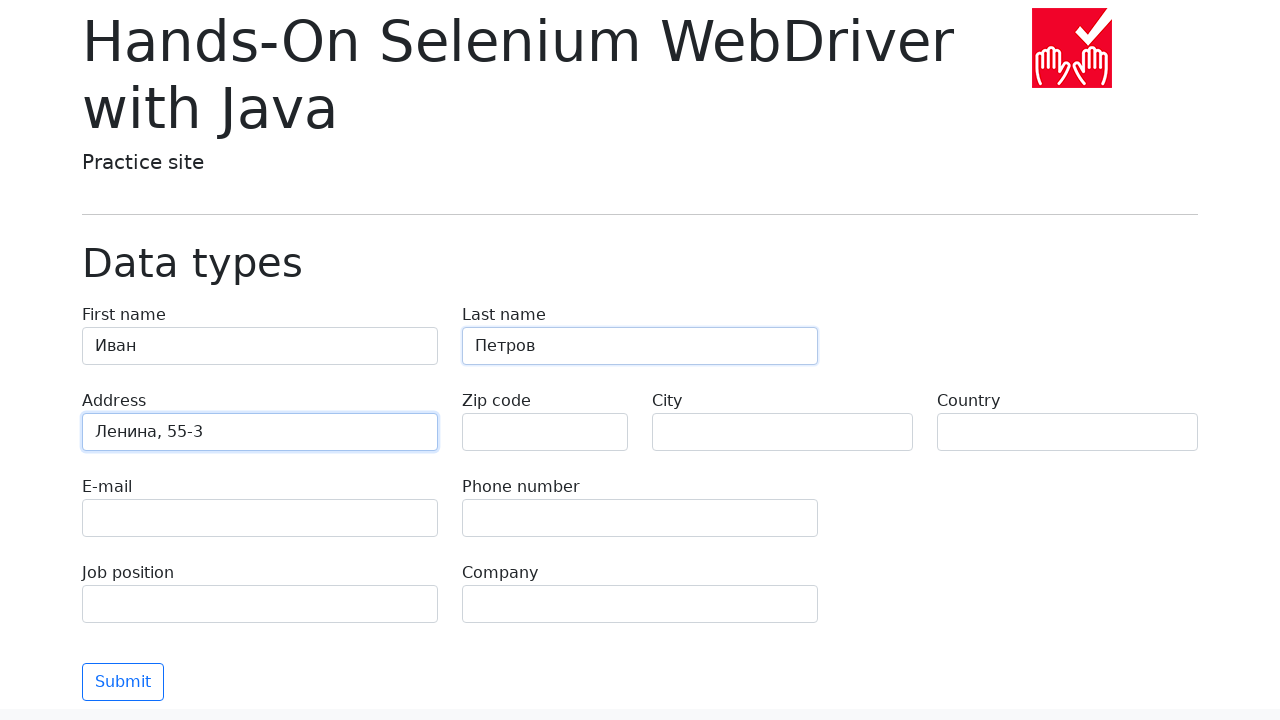

Filled email field with 'test@skypro.com' on [name='e-mail']
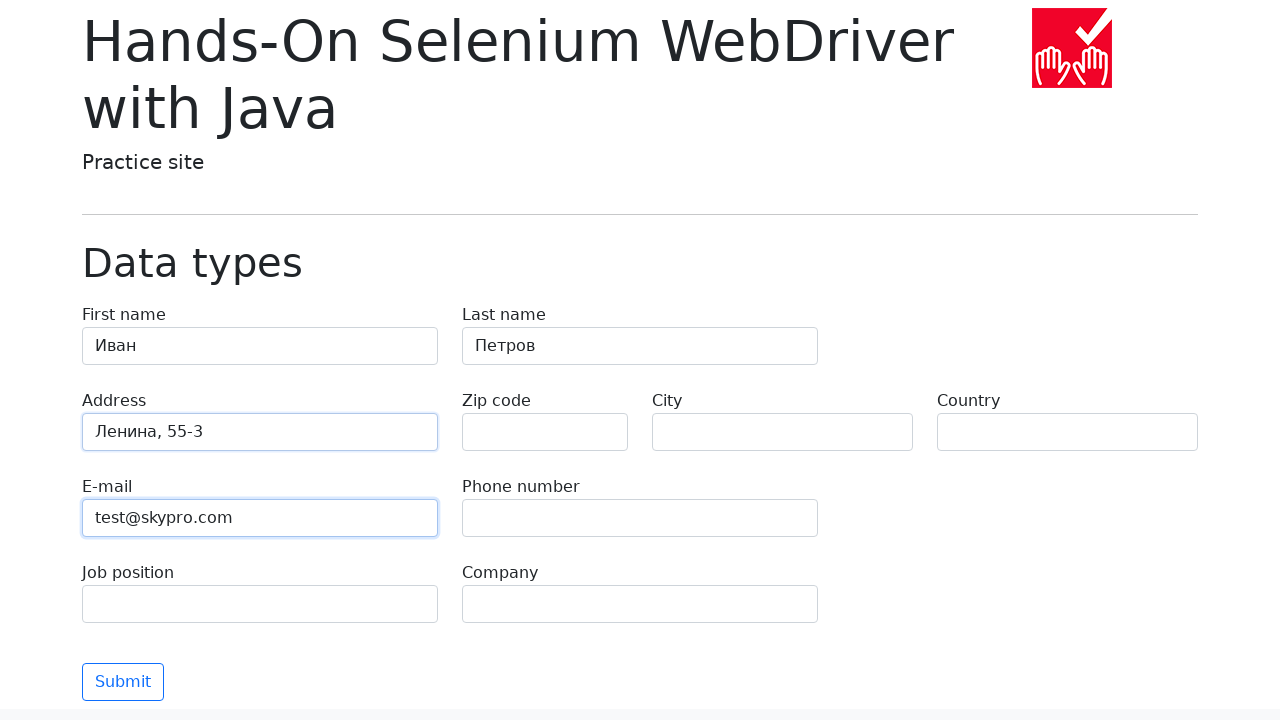

Filled phone number field with '+7985899998787' on [name='phone']
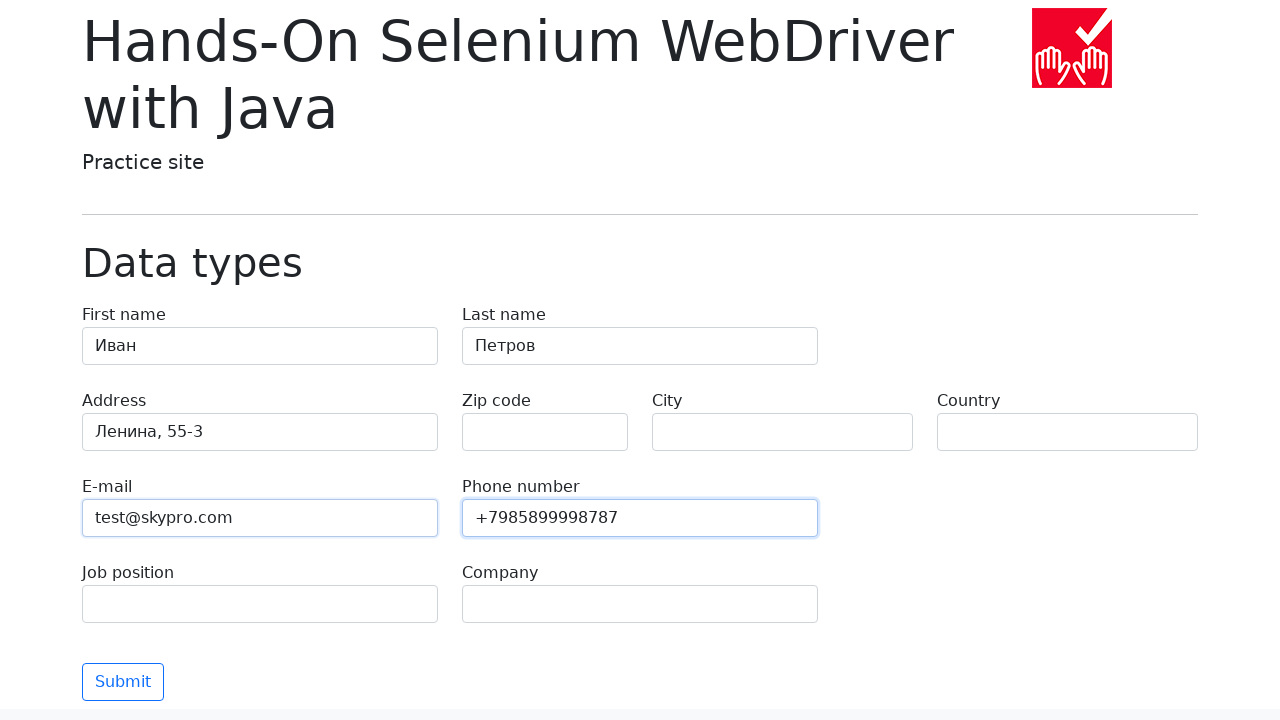

Filled city field with 'Москва' on [name='city']
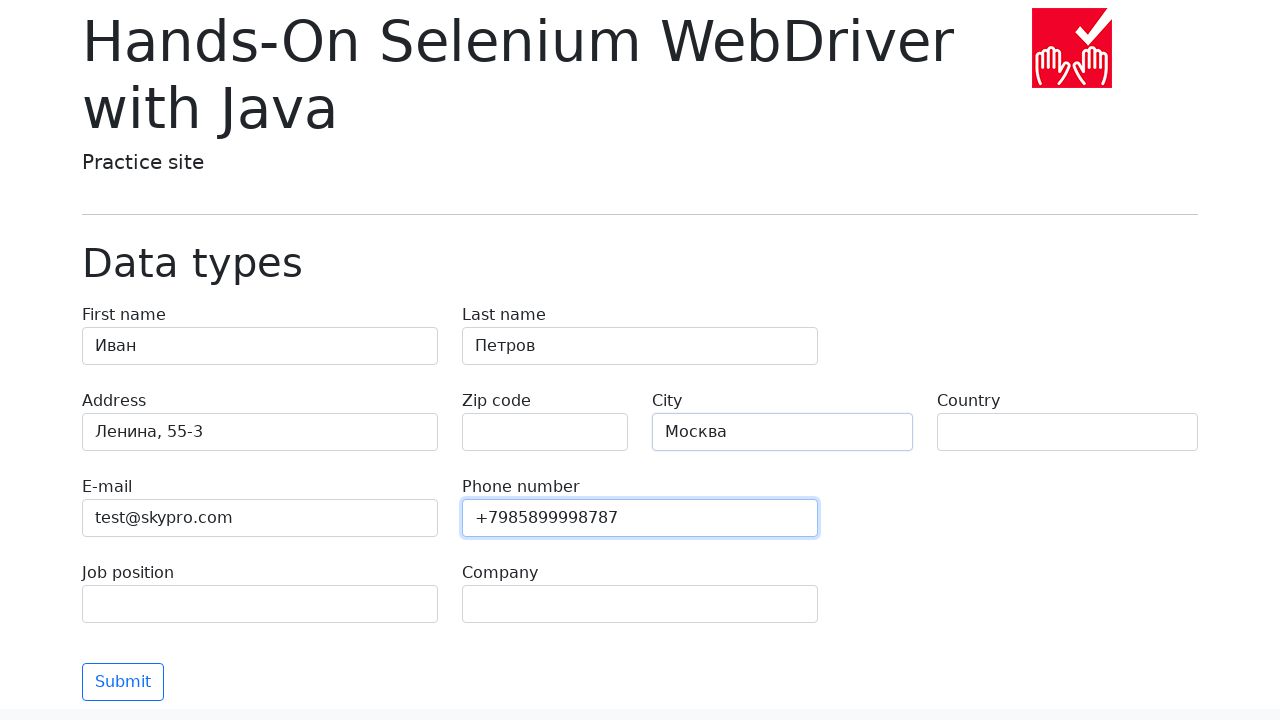

Filled country field with 'Россия' on [name='country']
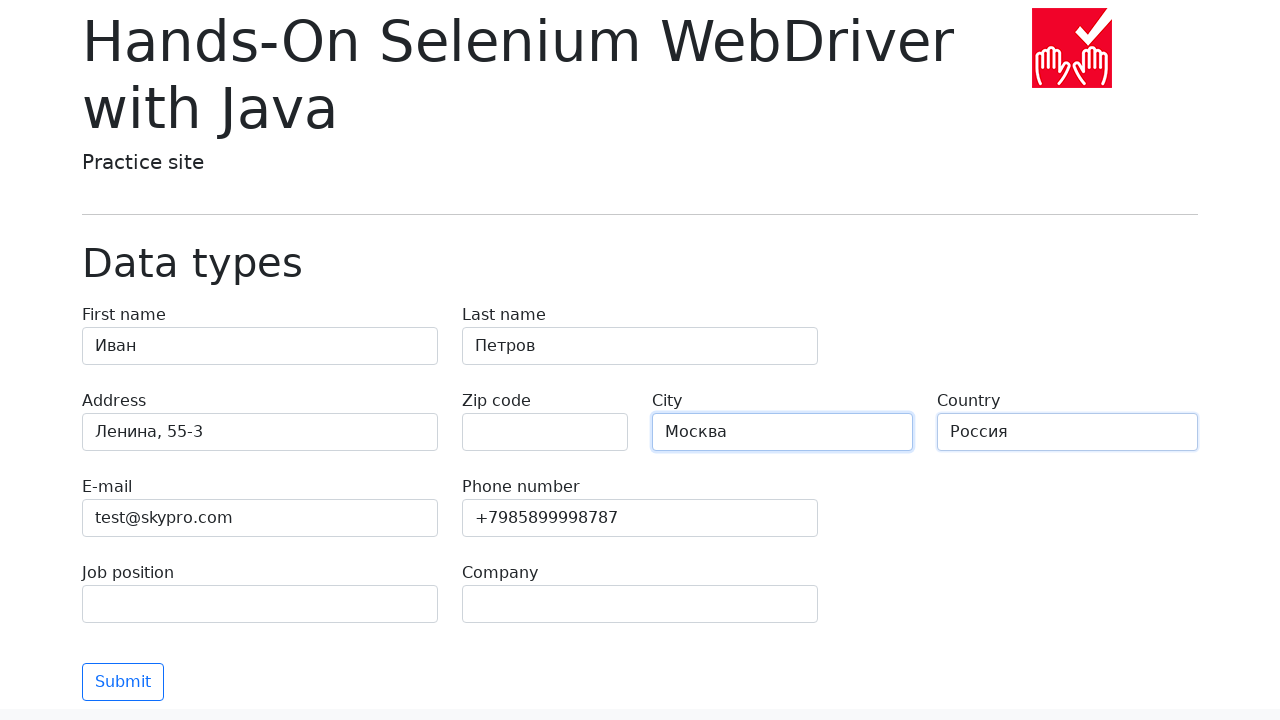

Filled job position field with 'QA' on [name='job-position']
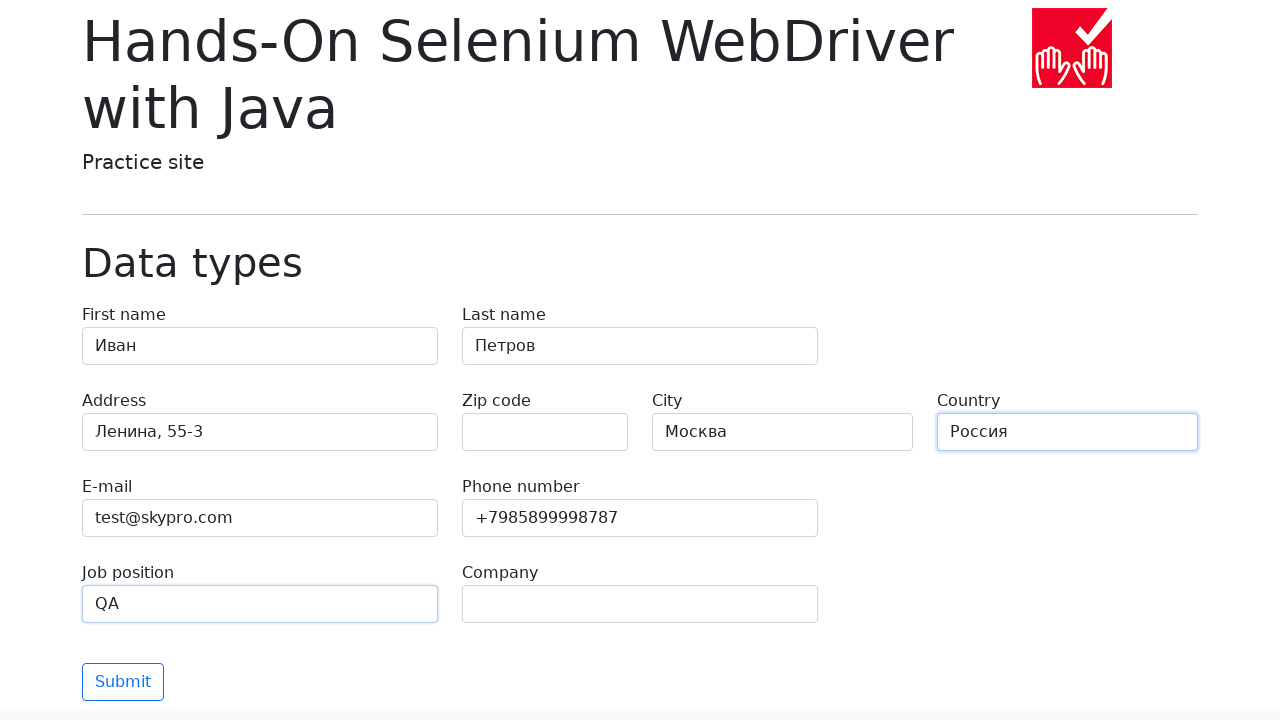

Filled company name field with 'SkyPro' on [name='company']
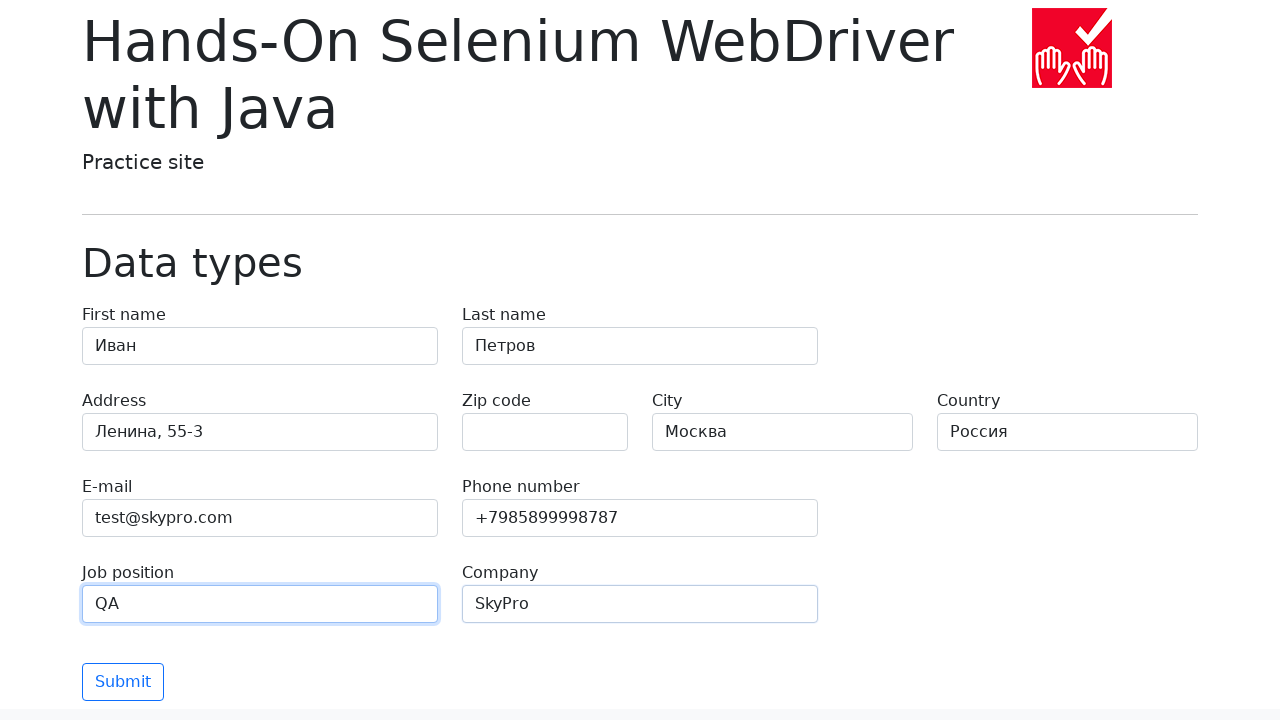

Scrolled to bottom of page
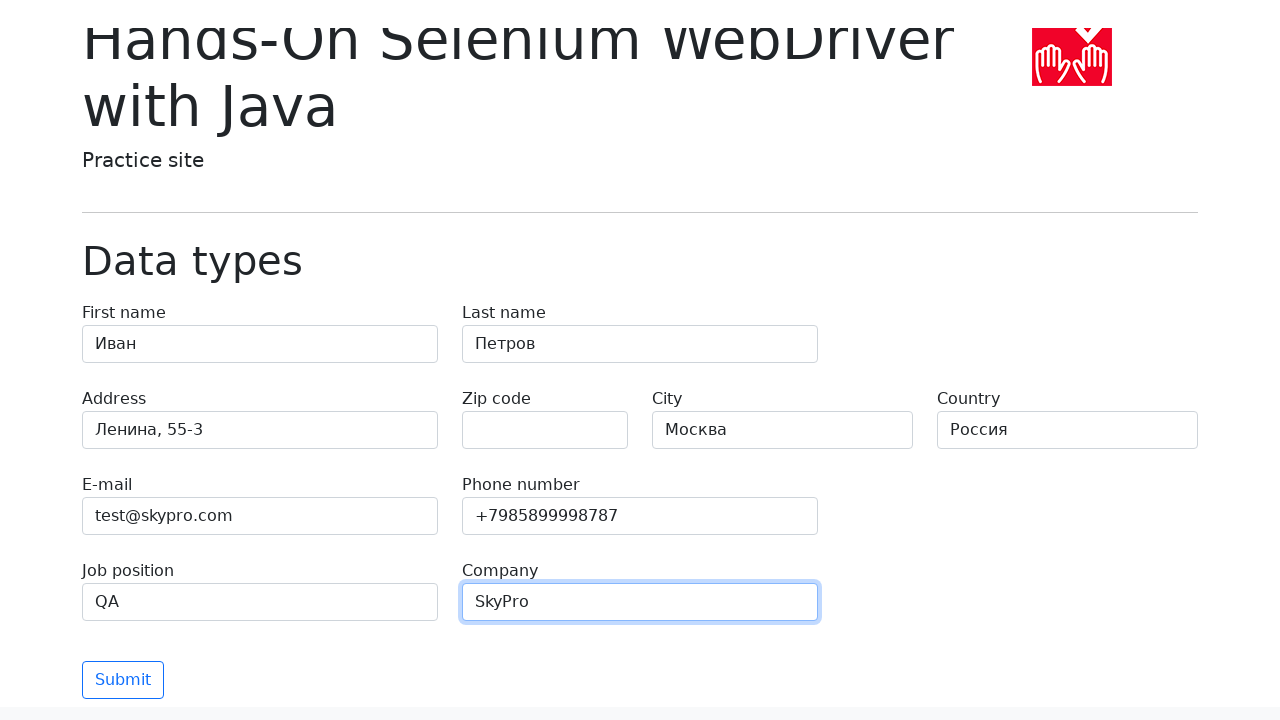

Submit button appeared on the page
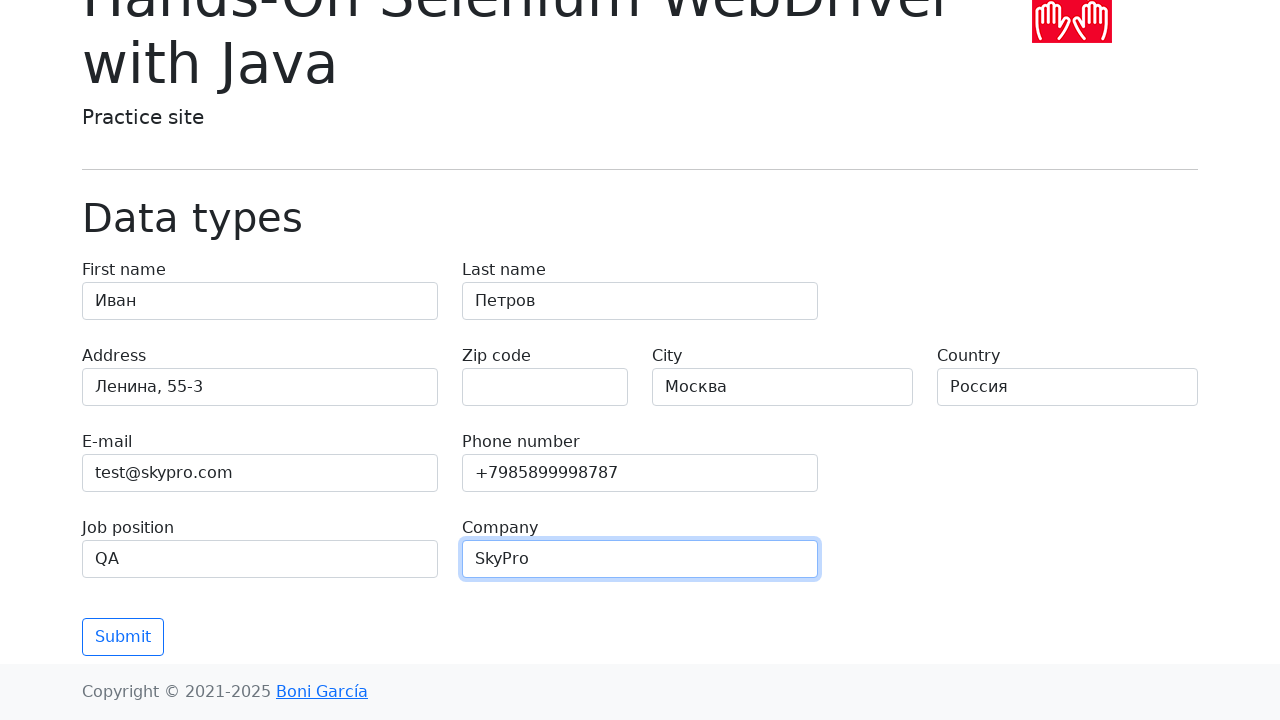

Clicked submit button to submit the form at (123, 637) on .btn.btn-outline-primary
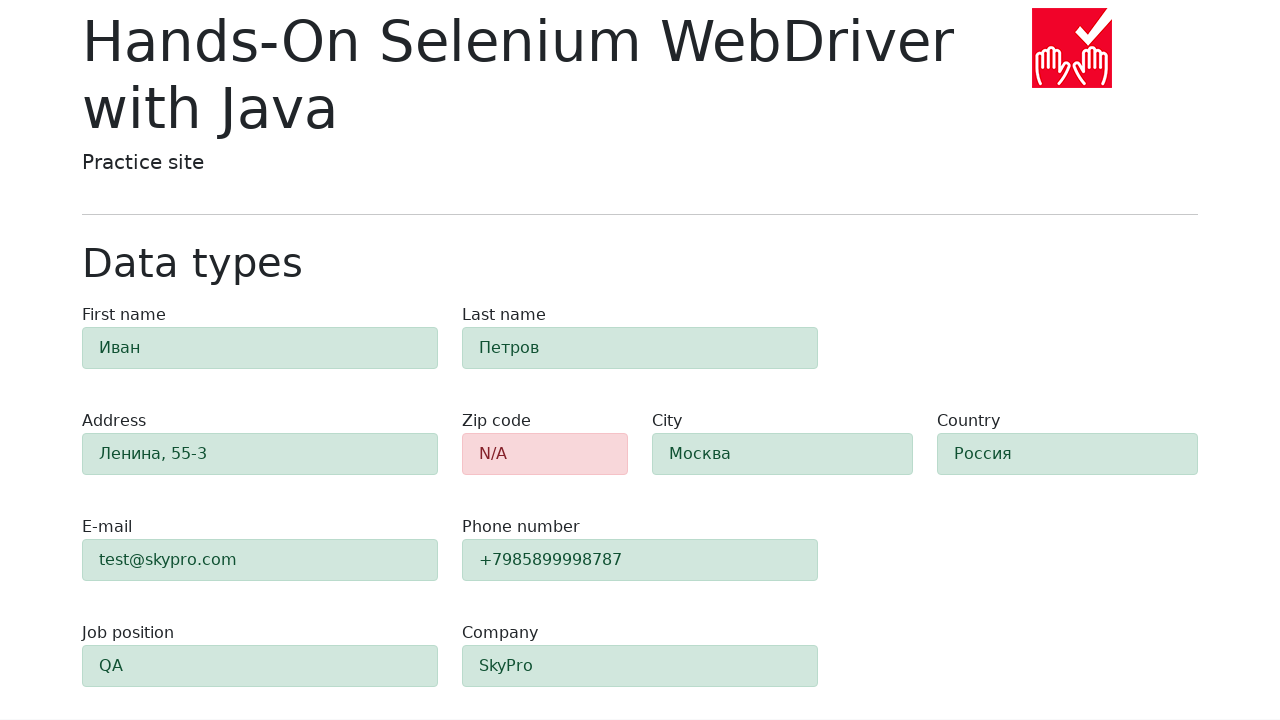

Form validation completed and zip code field is visible
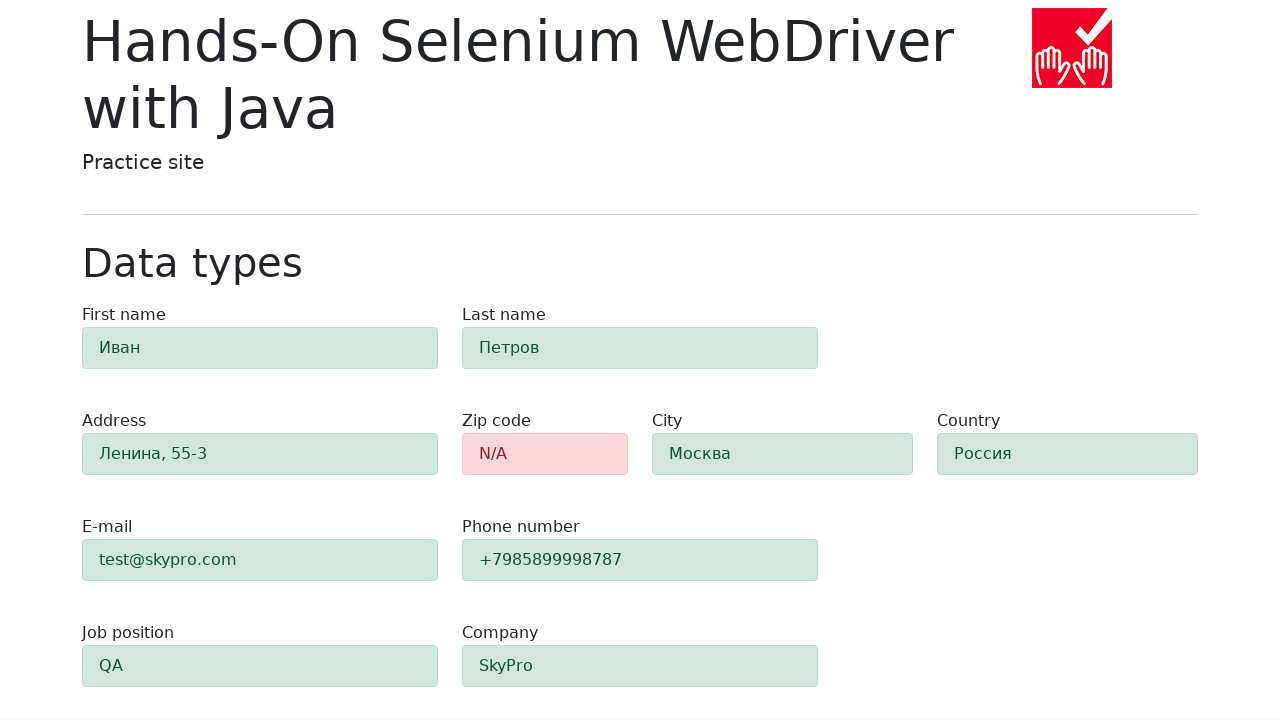

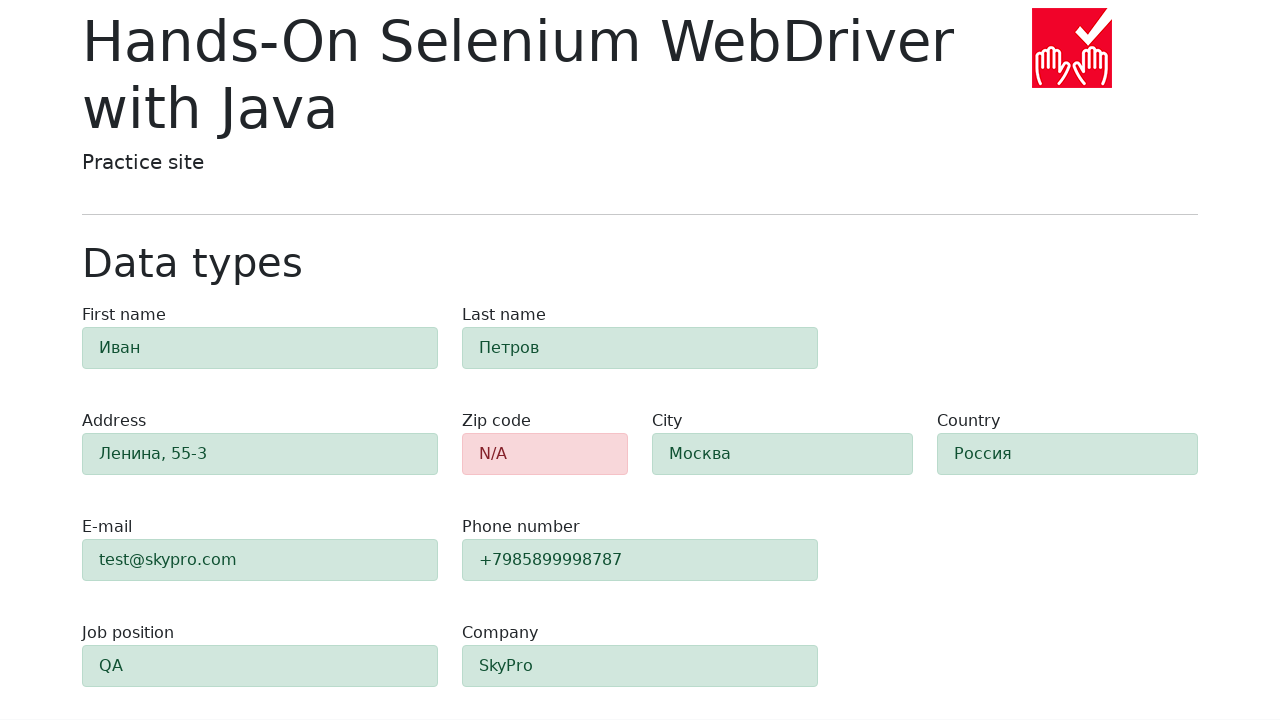